Tests that Clear completed button is hidden when there are no completed items

Starting URL: https://demo.playwright.dev/todomvc

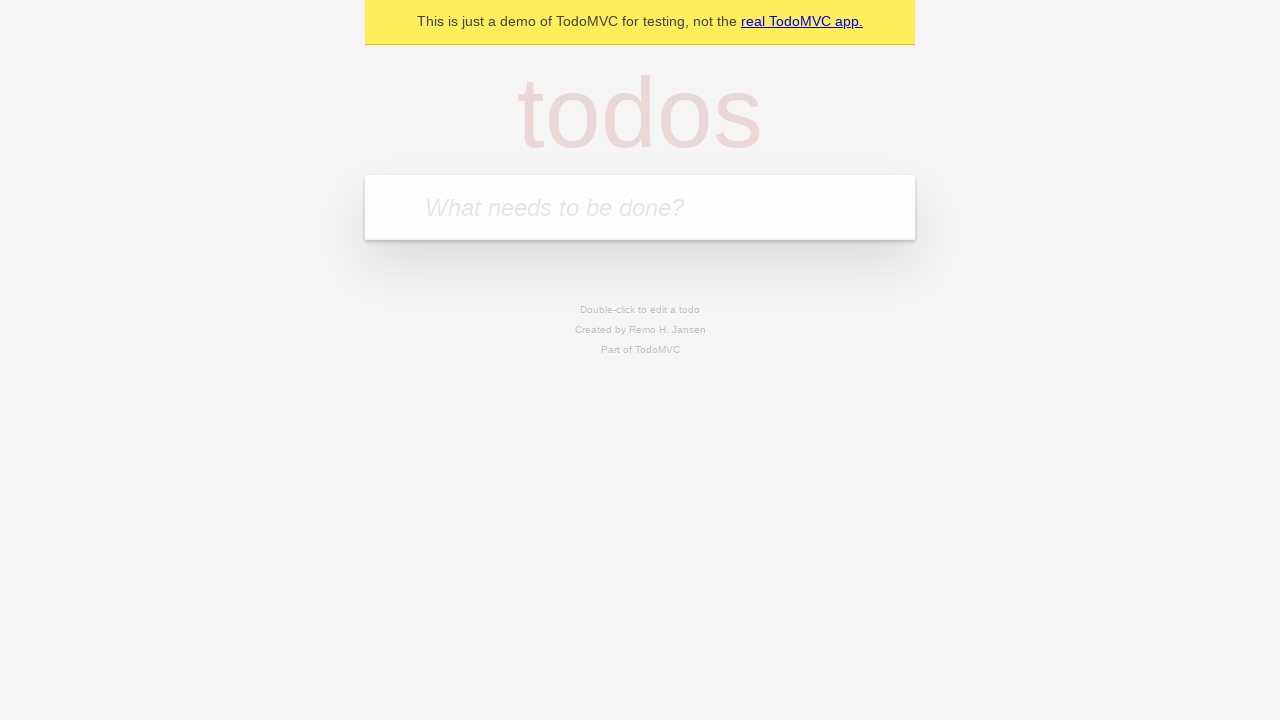

Filled todo input with 'buy some cheese' on internal:attr=[placeholder="What needs to be done?"i]
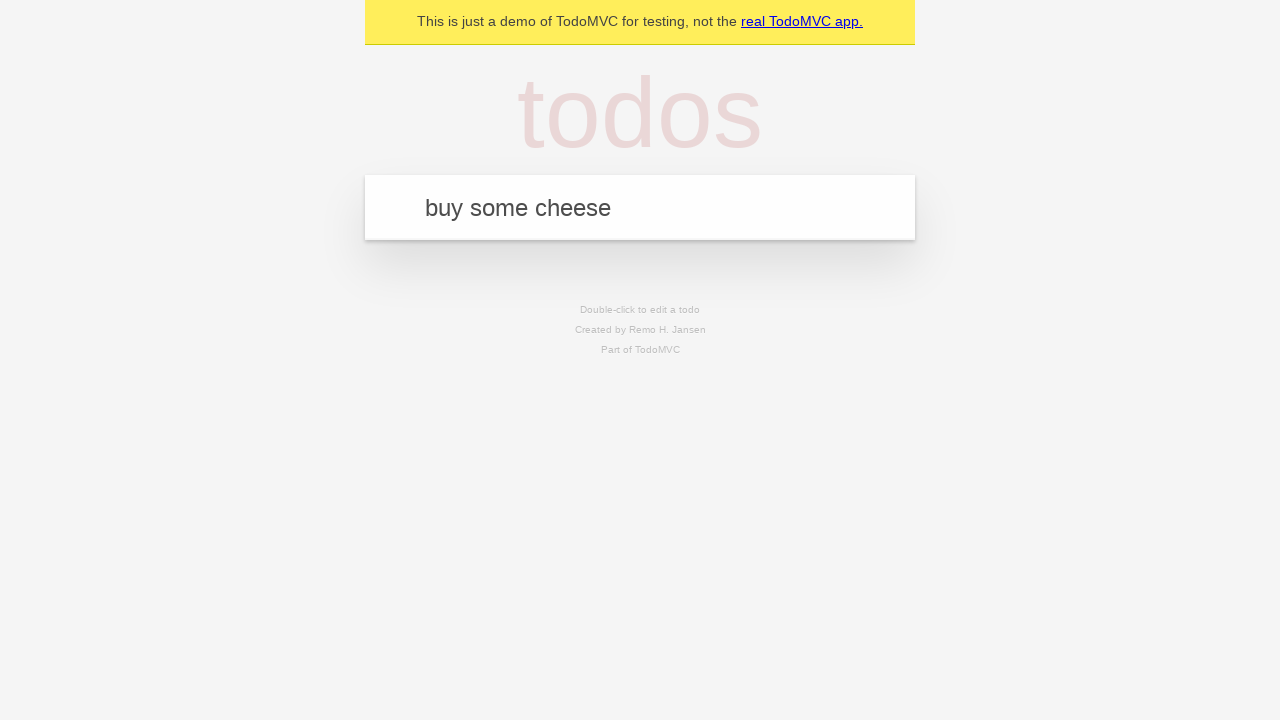

Pressed Enter to add first todo item on internal:attr=[placeholder="What needs to be done?"i]
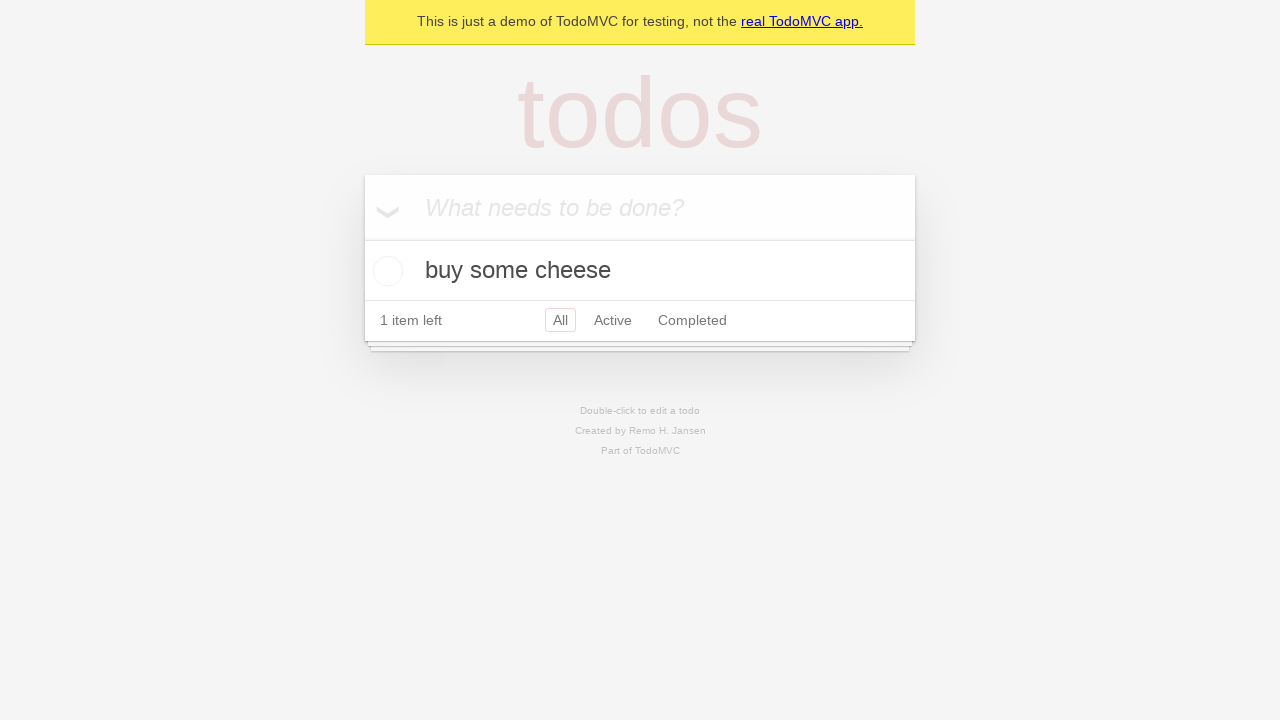

Filled todo input with 'feed the cat' on internal:attr=[placeholder="What needs to be done?"i]
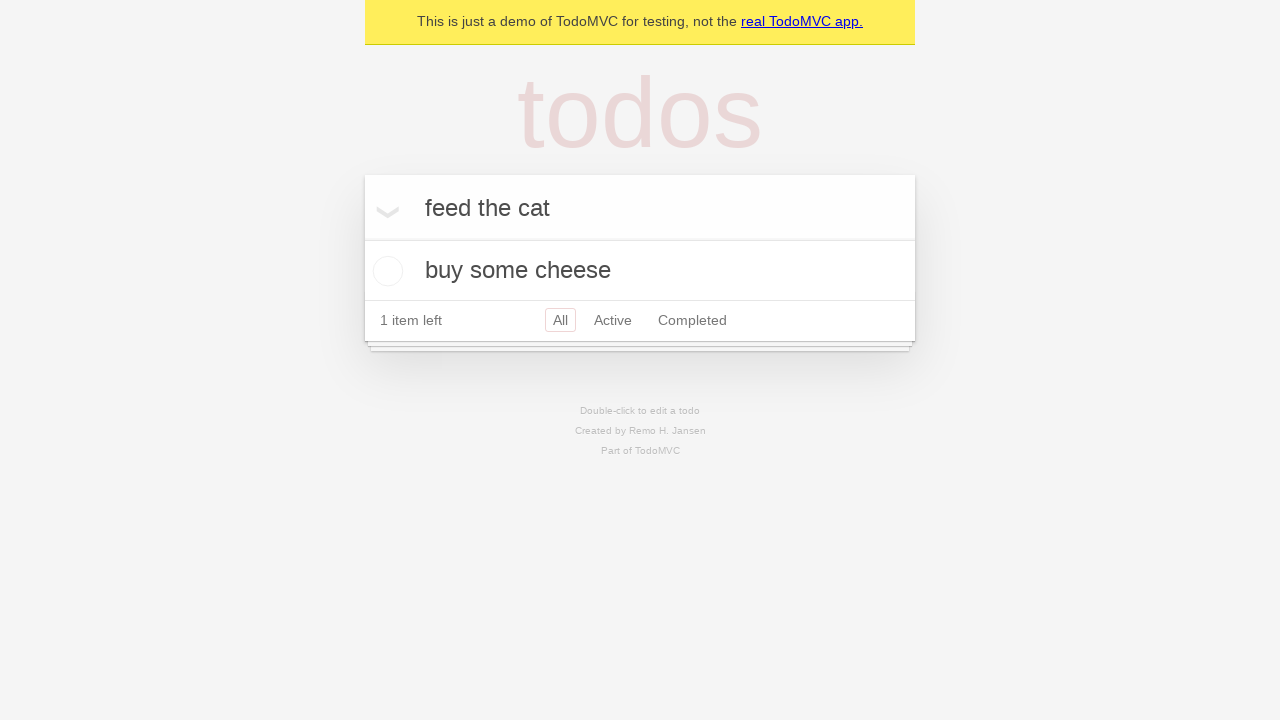

Pressed Enter to add second todo item on internal:attr=[placeholder="What needs to be done?"i]
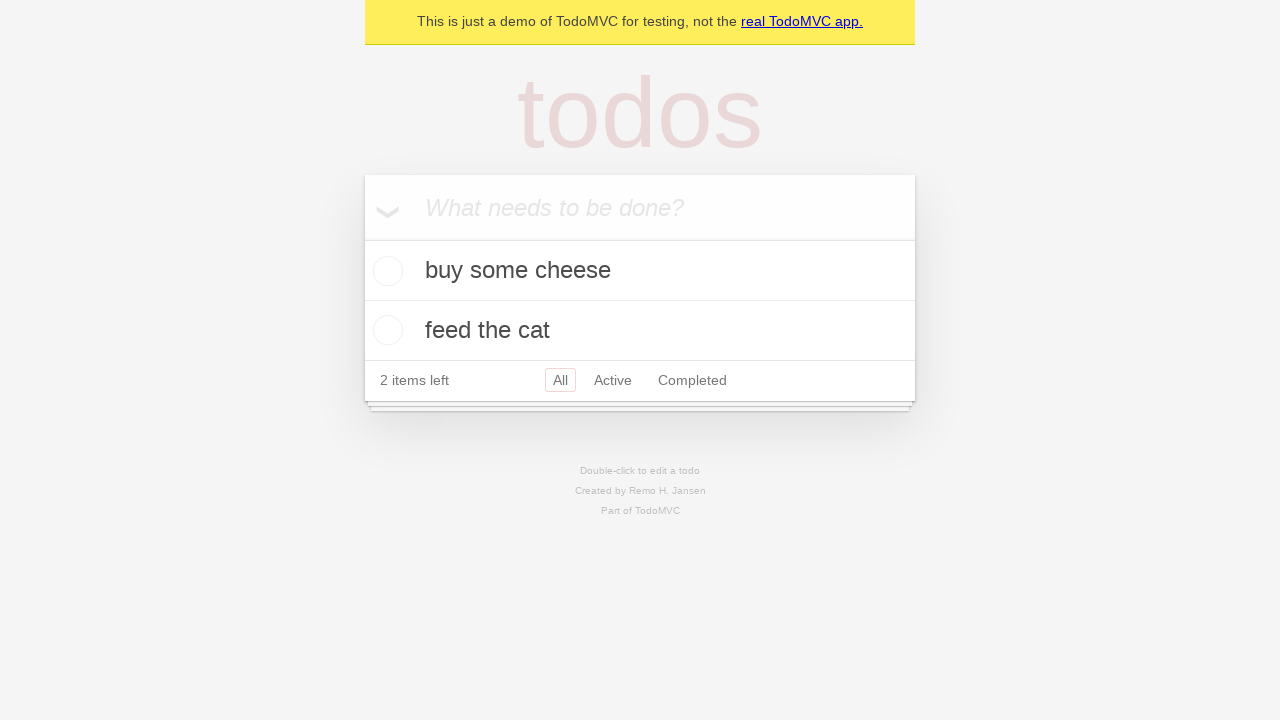

Filled todo input with 'book a doctors appointment' on internal:attr=[placeholder="What needs to be done?"i]
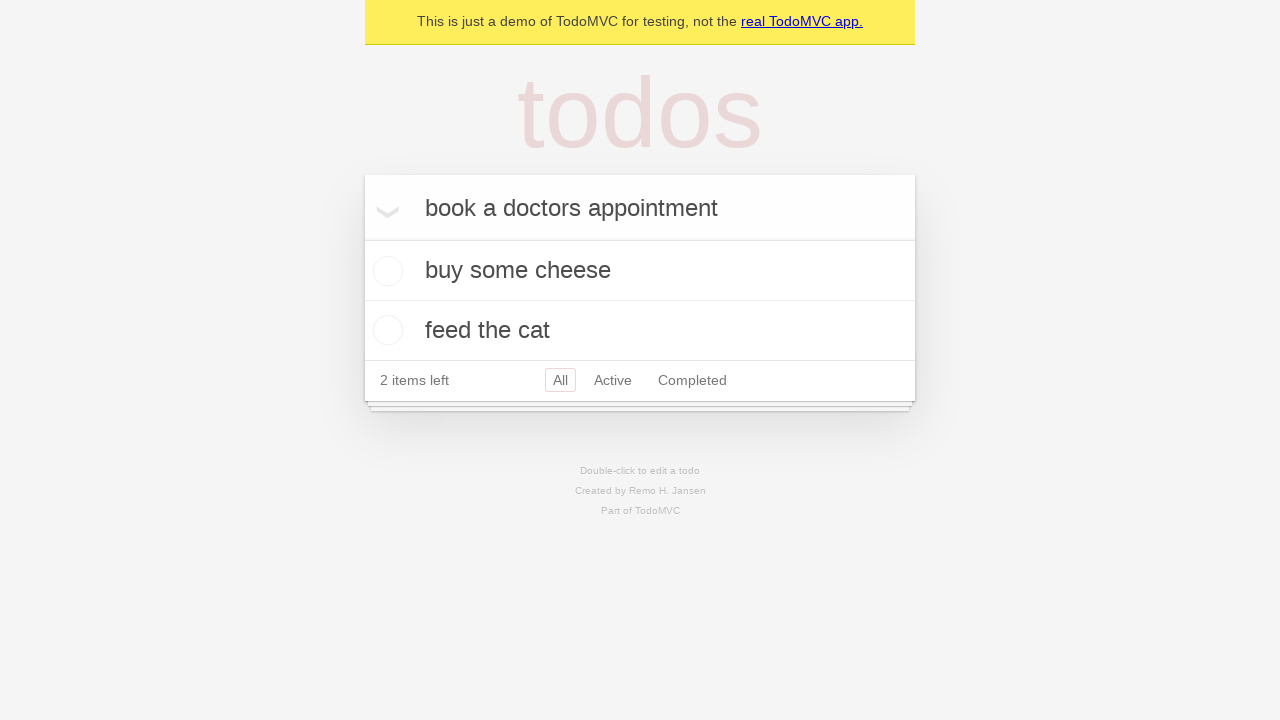

Pressed Enter to add third todo item on internal:attr=[placeholder="What needs to be done?"i]
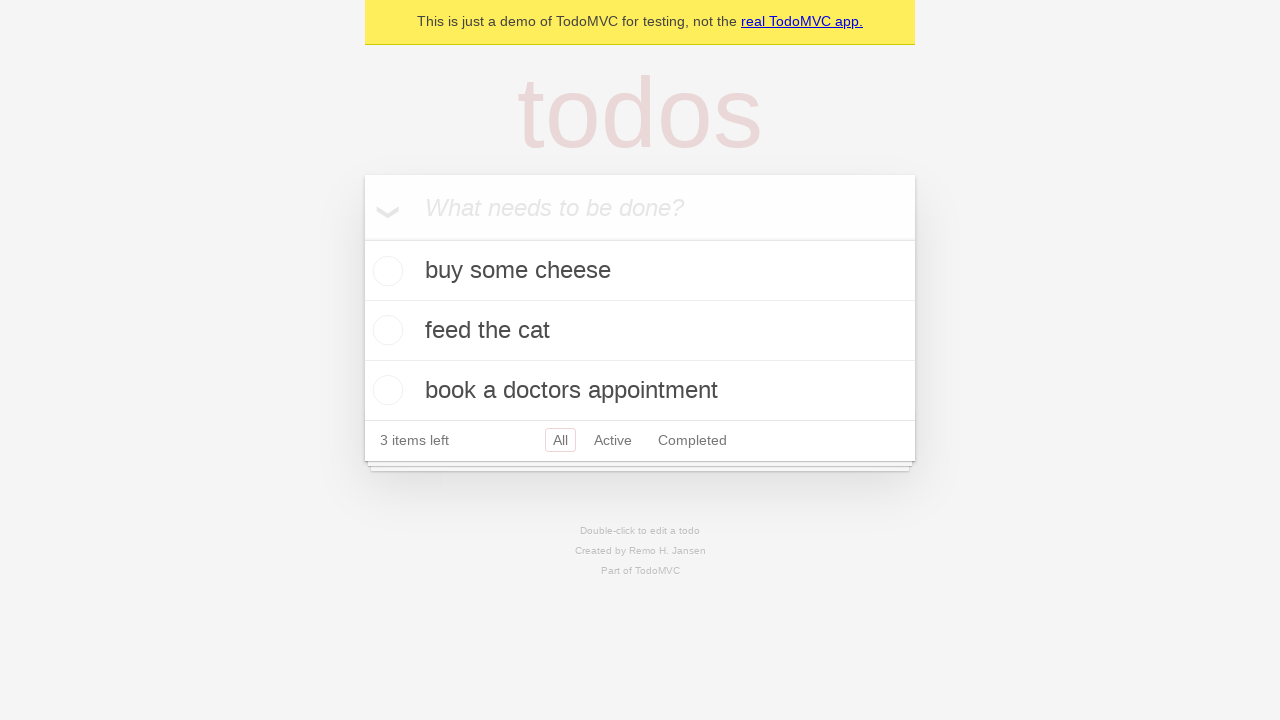

Checked the first todo item as completed at (385, 271) on .todo-list li .toggle >> nth=0
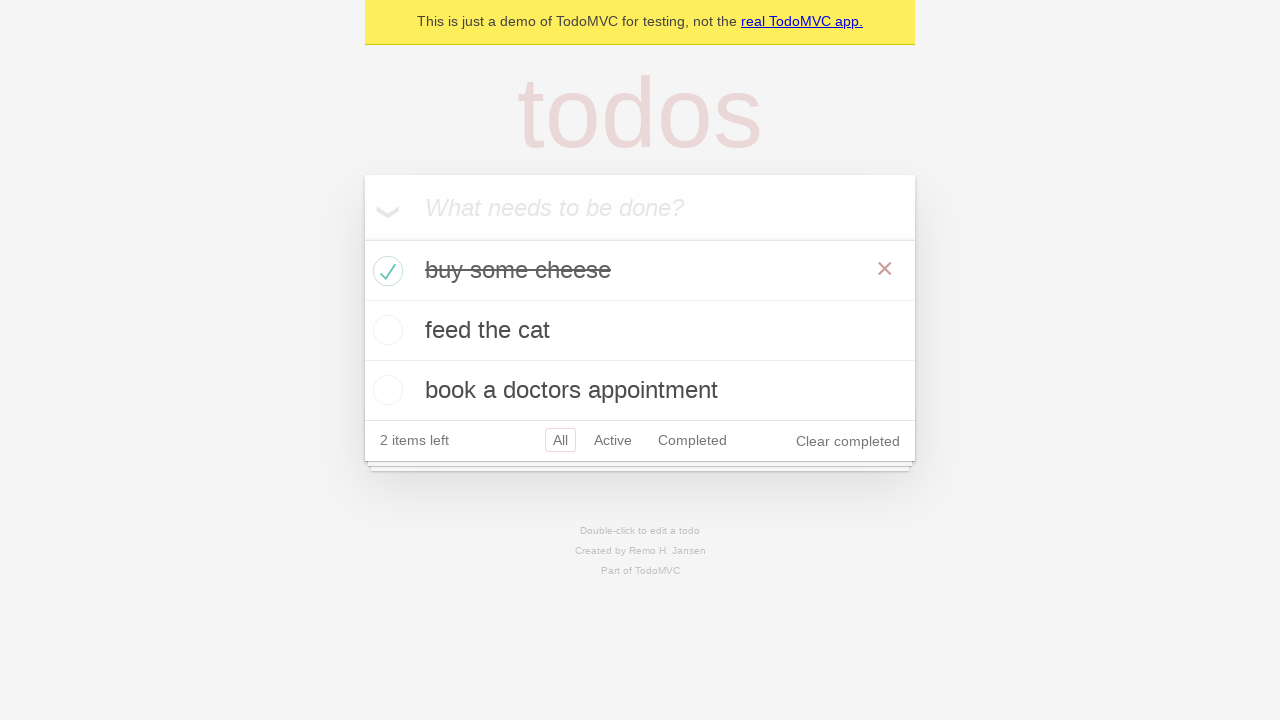

Clicked 'Clear completed' button to remove completed item at (848, 441) on .clear-completed
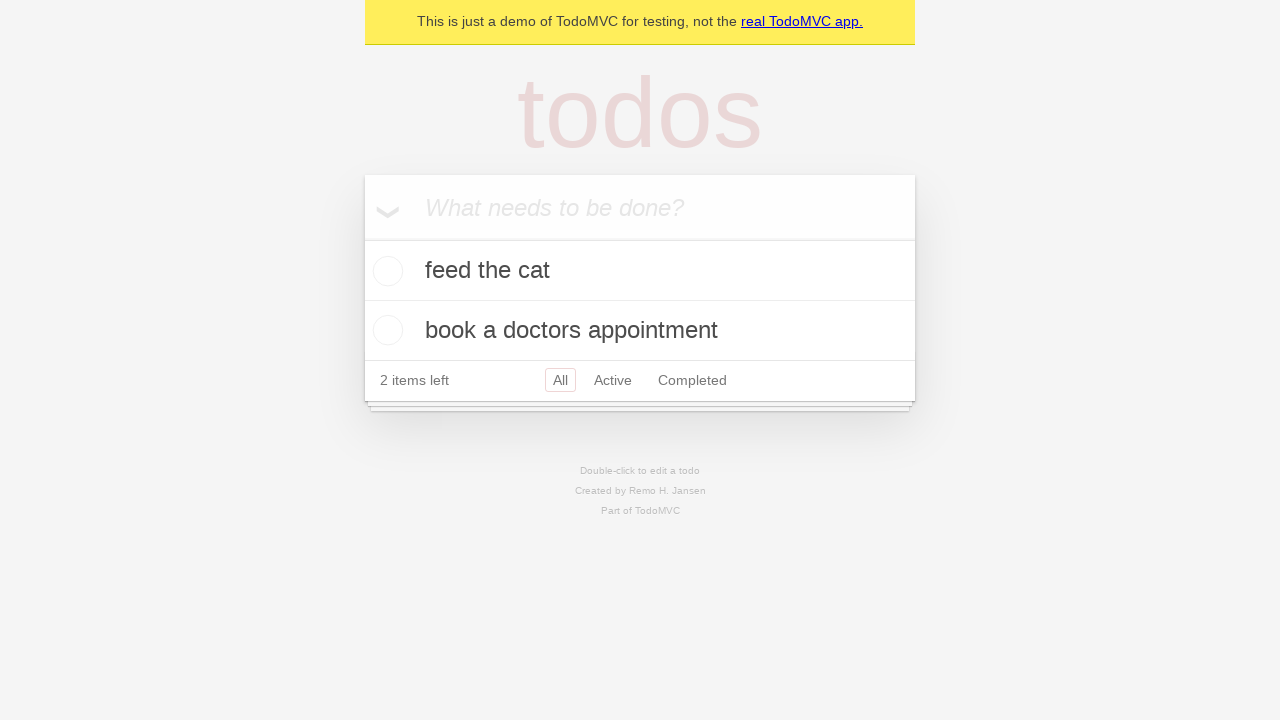

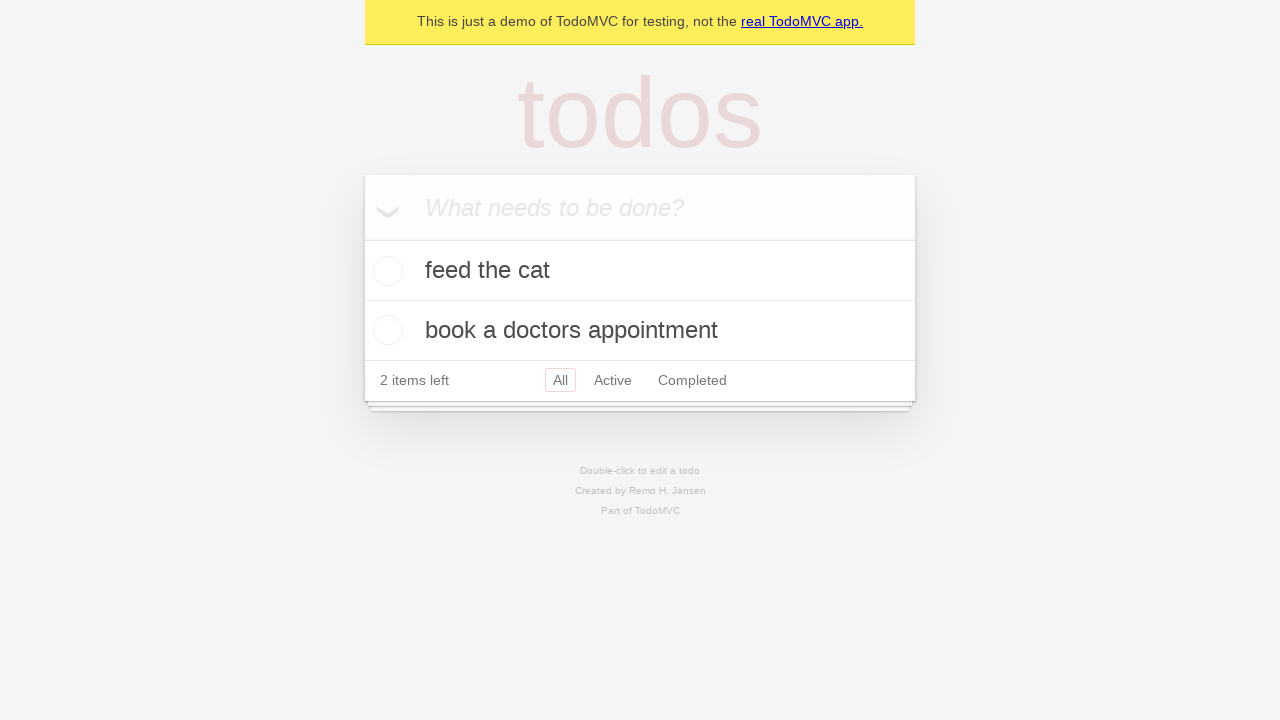